Navigates to Dropbox homepage and retrieves the page title

Starting URL: https://www.dropbox.com

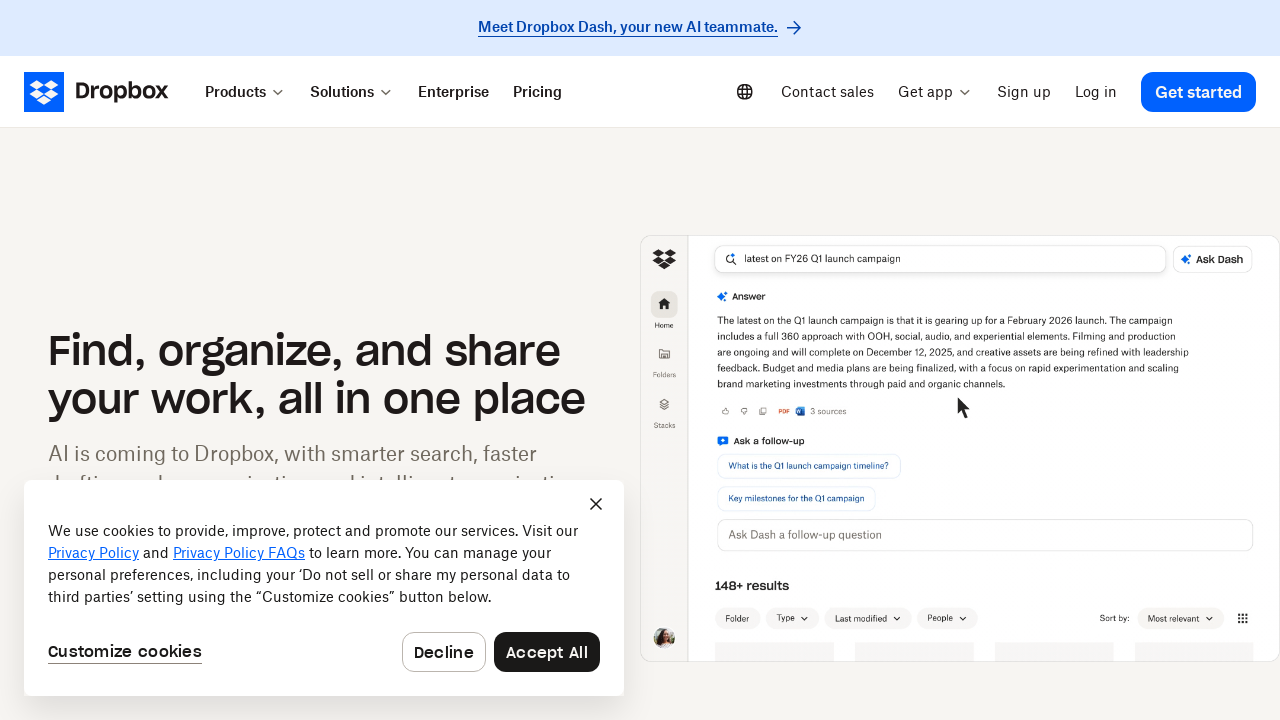

Waited for page to reach domcontentloaded state
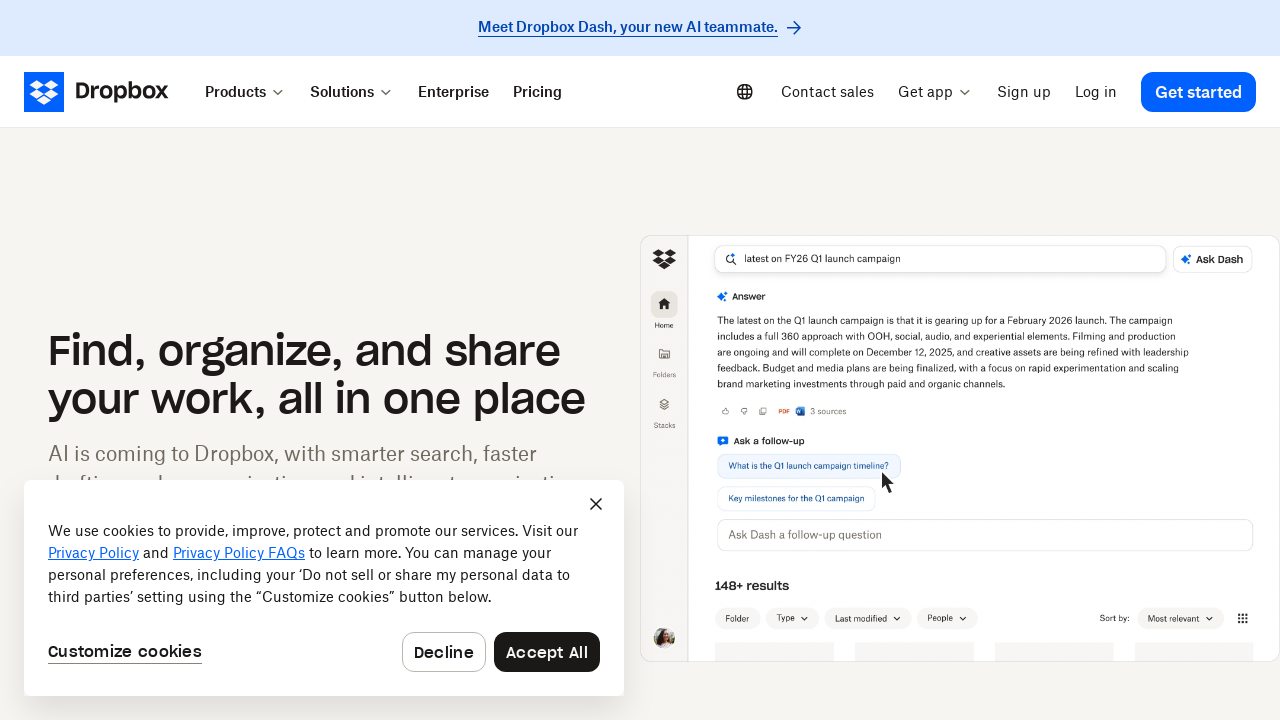

Retrieved page title: Dropbox.com
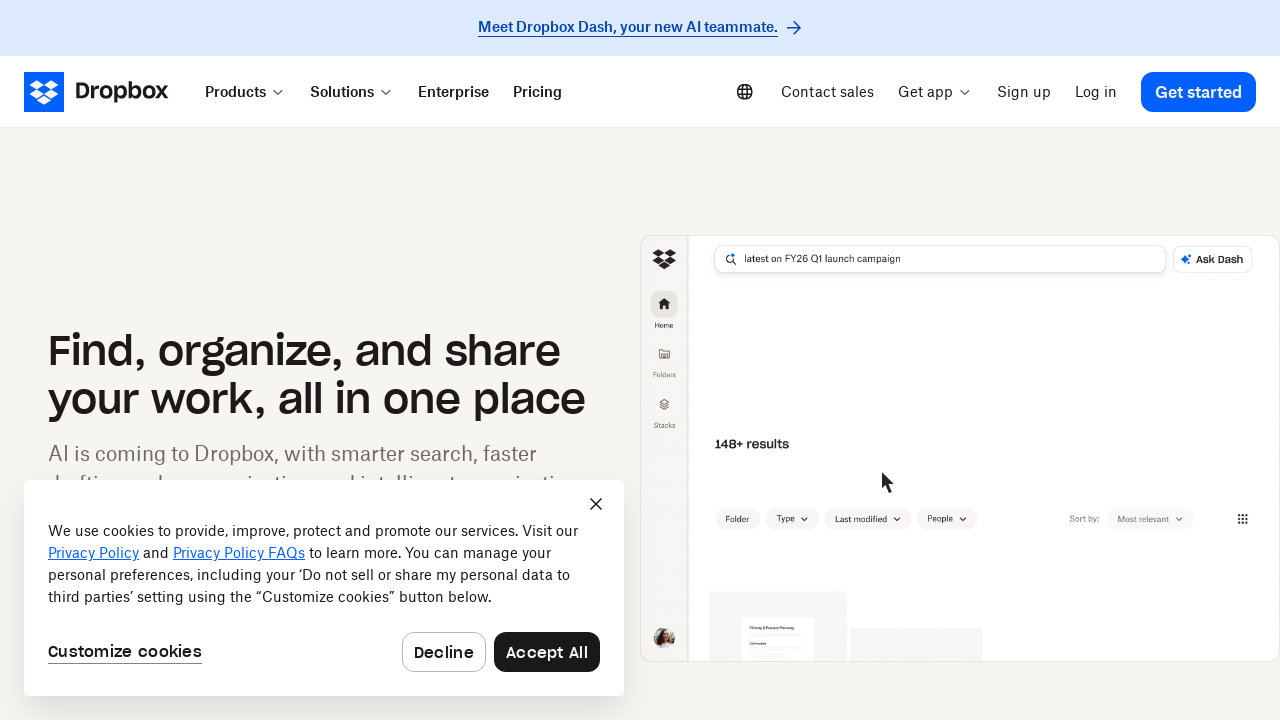

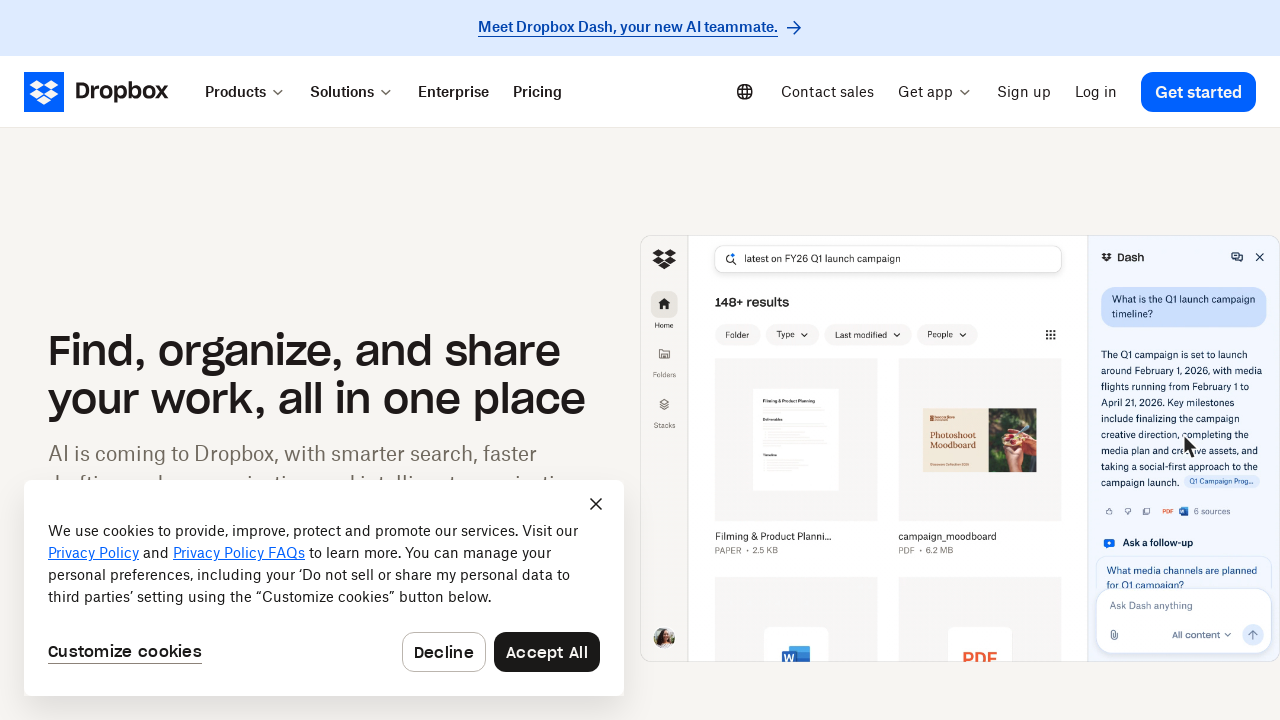